Tests clicking on the same link using different locator strategies (id, xpath, link text, partial link text)

Starting URL: https://omayo.blogspot.com/

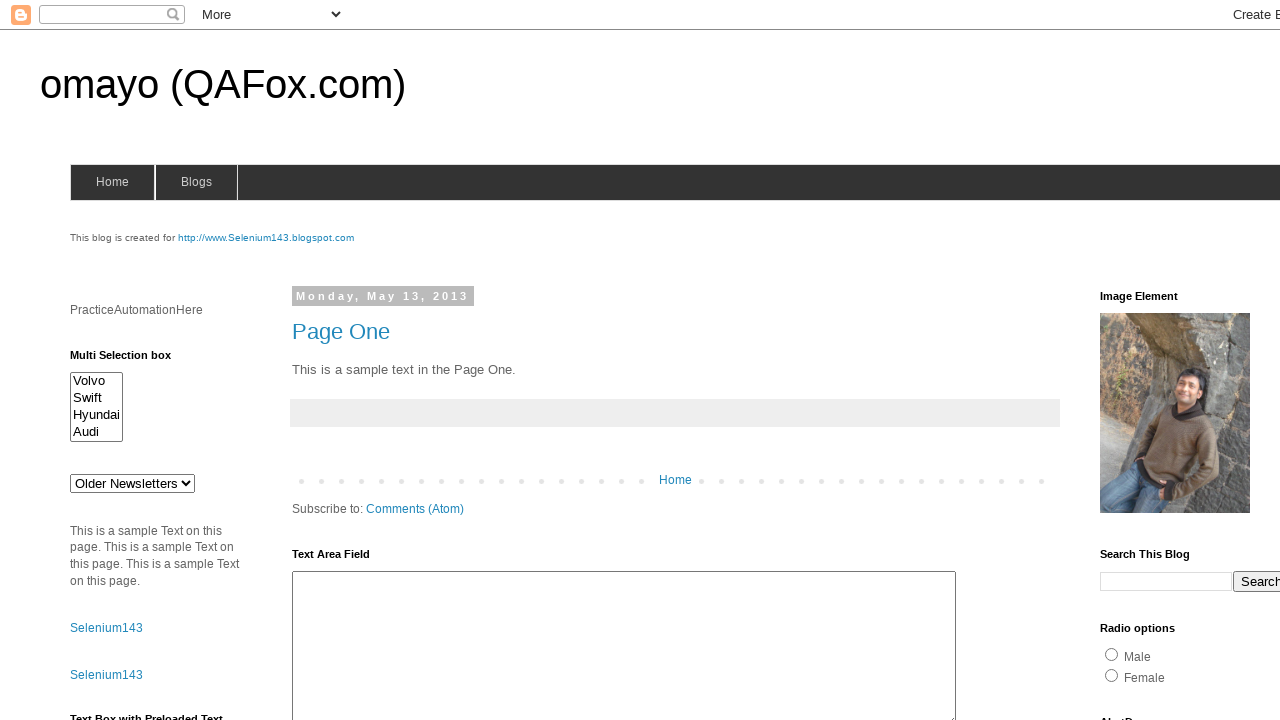

Clicked link using id selector '#selenium143' at (266, 238) on #selenium143
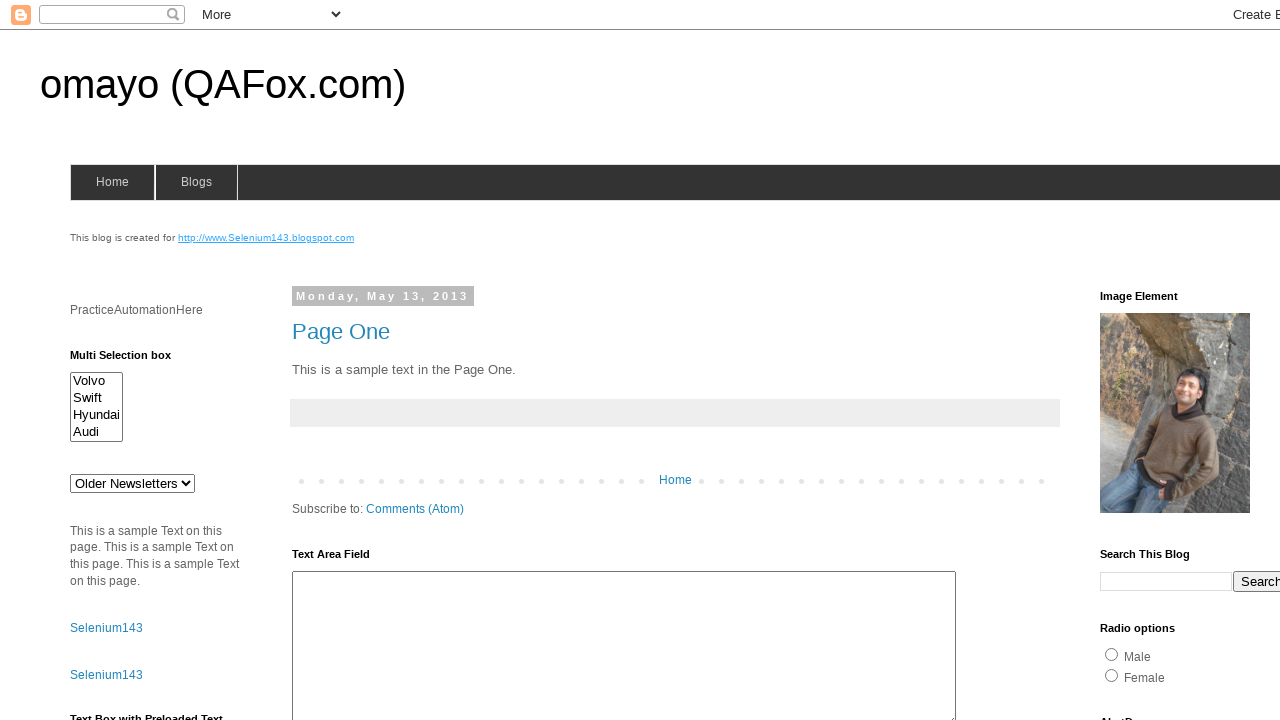

Clicked link using xpath with id attribute at (266, 238) on xpath=//a[@id='selenium143']
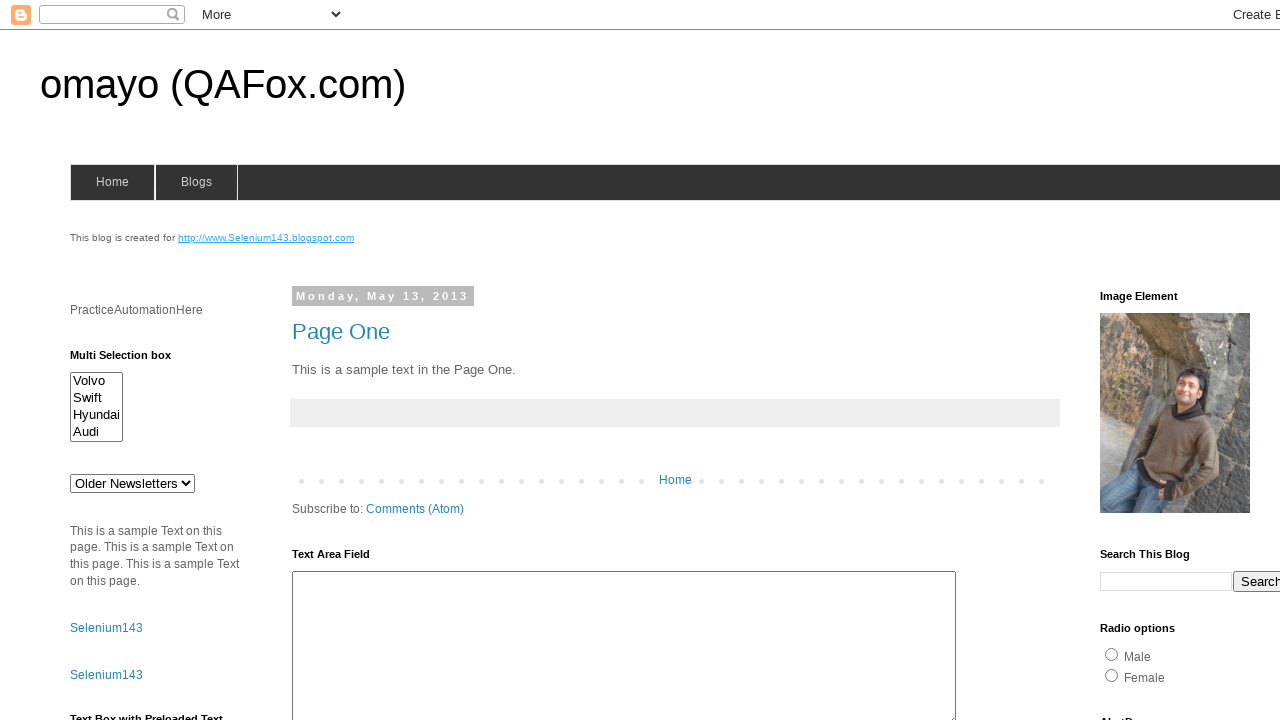

Clicked link using xpath with contains text at (266, 238) on xpath=//a[contains(text(),'http://www.Selenium143.blogspot.com')]
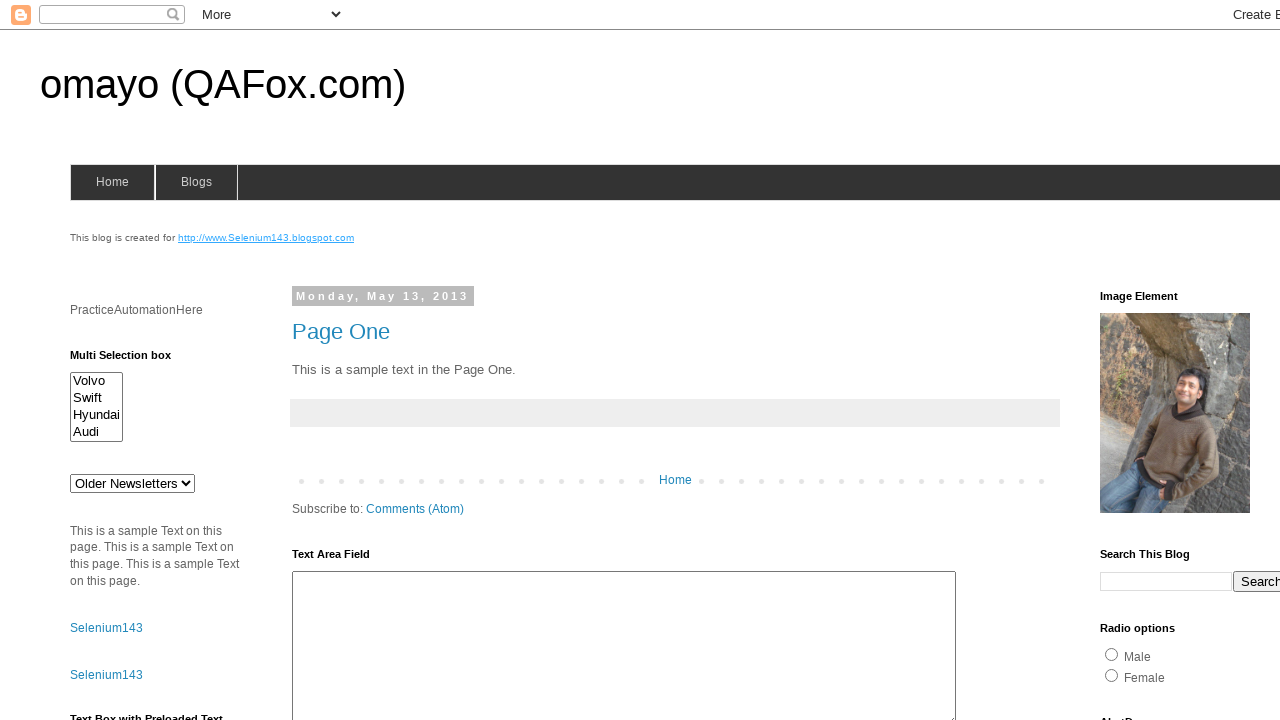

Clicked link using exact link text selector at (266, 238) on text=http://www.Selenium143.blogspot.com
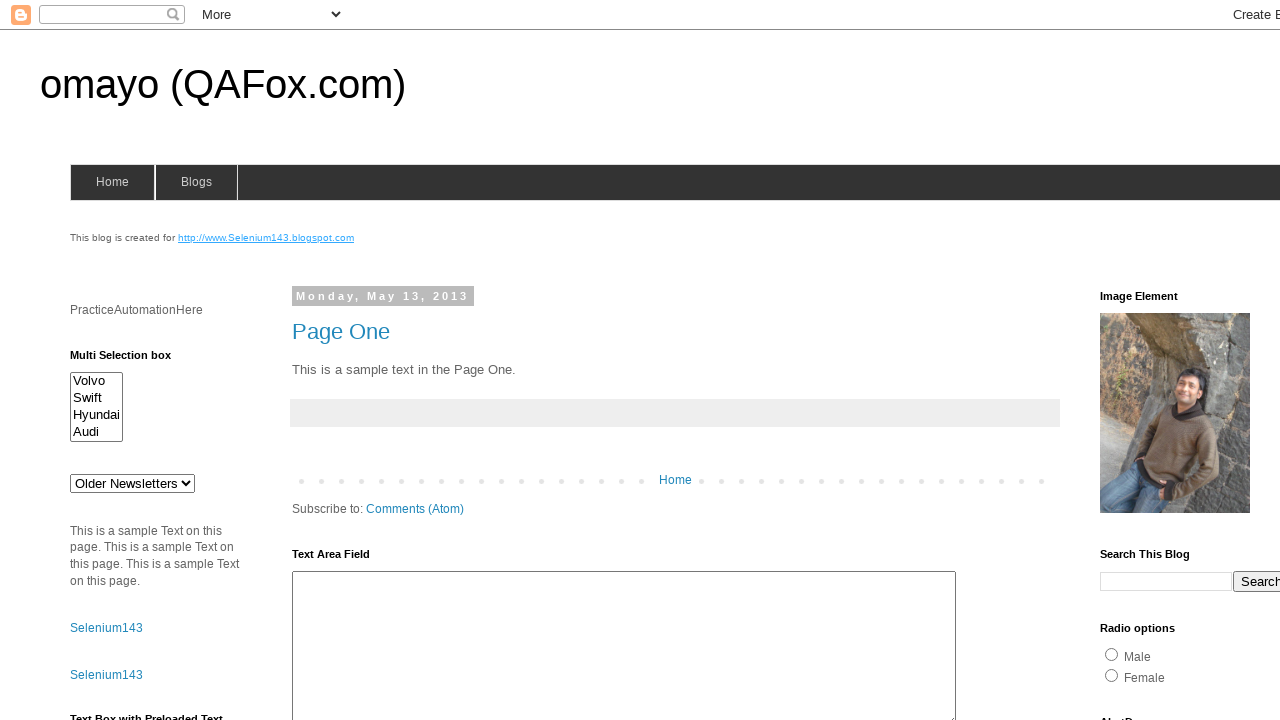

Clicked link using partial link text regex selector at (266, 238) on text=/.*http:\/\/www\.Selenium143.*/
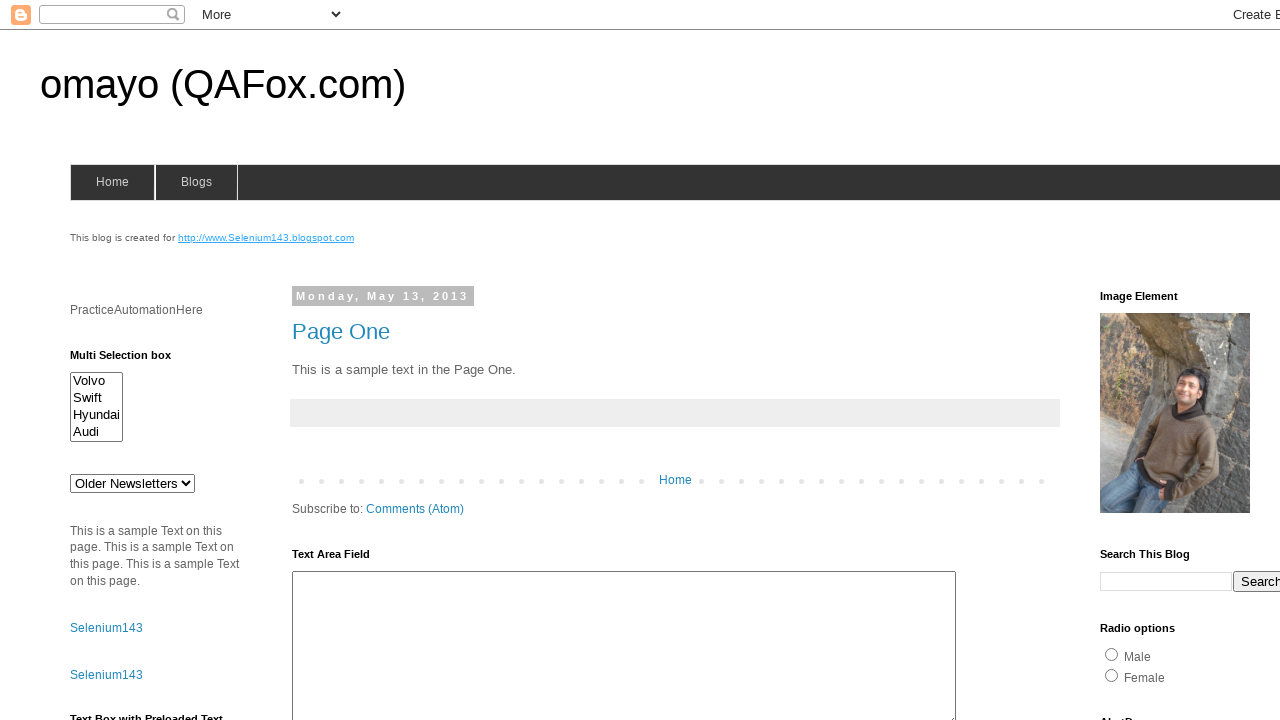

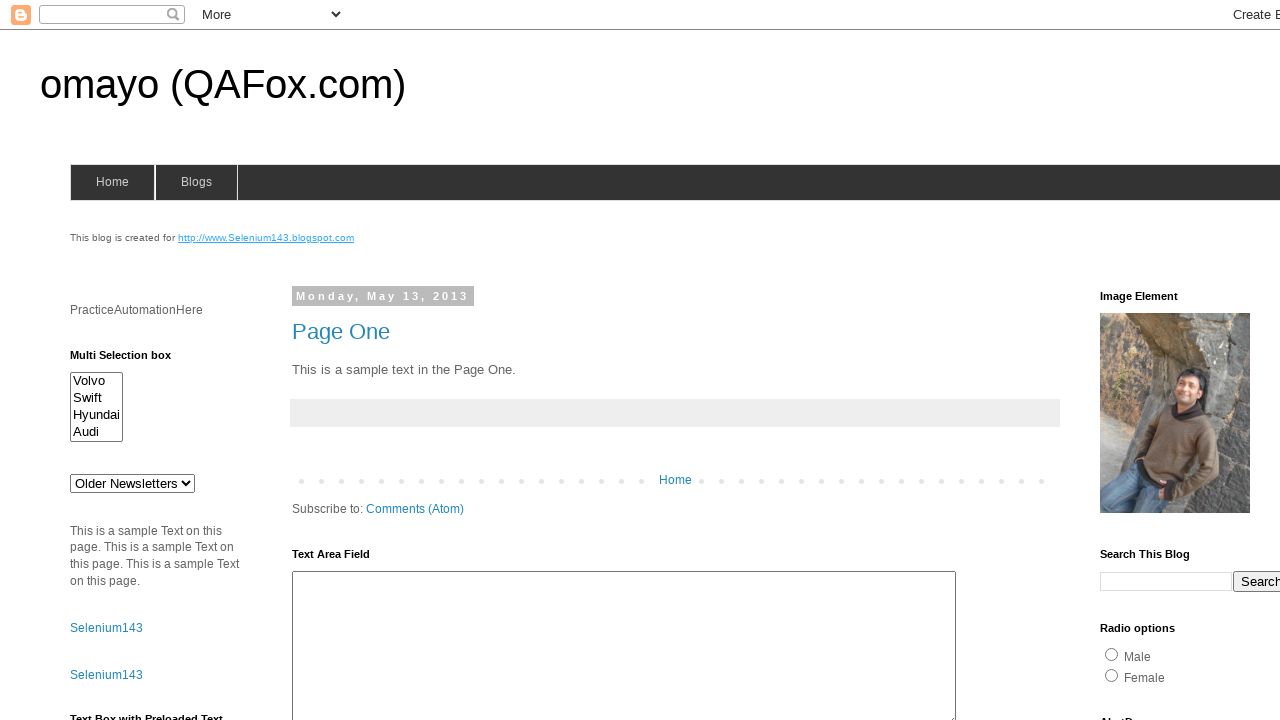